Tests user registration functionality by navigating to the registration page, filling in user details (username, first name, last name, password), and submitting the registration form.

Starting URL: https://buggy.justtestit.org/

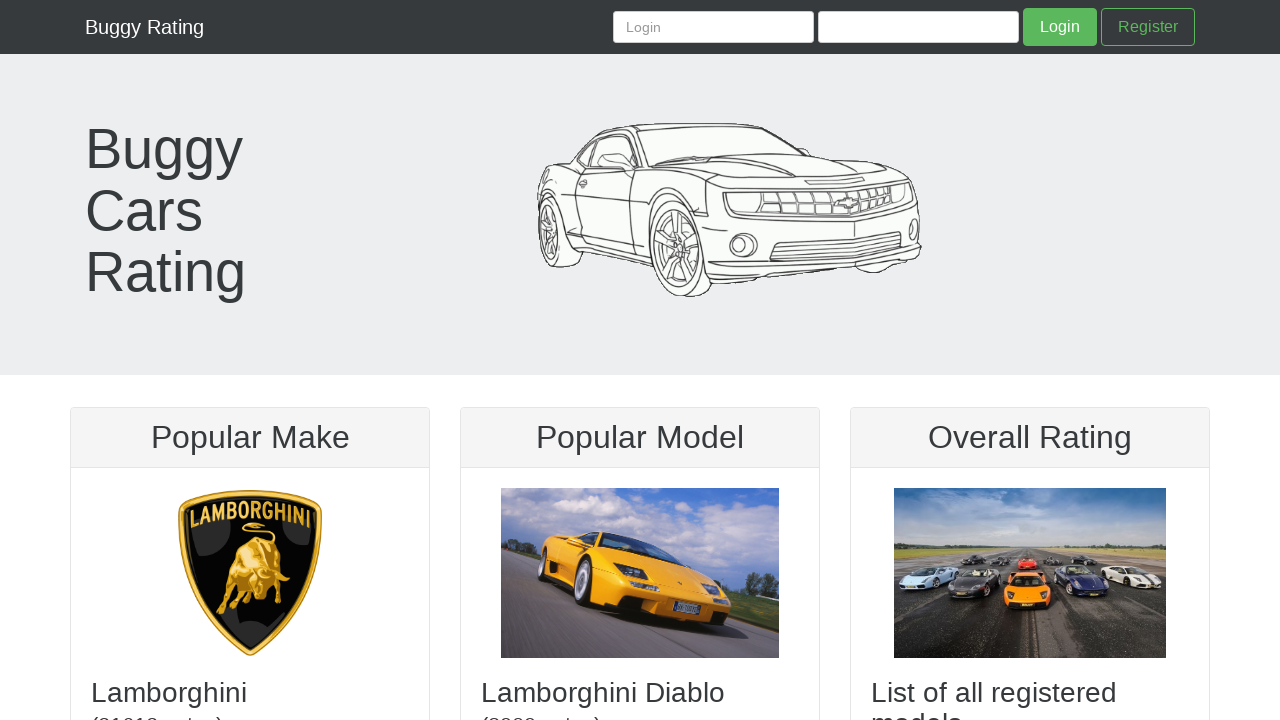

Clicked Create User Account button to navigate to registration page at (1148, 27) on a[href='/register']
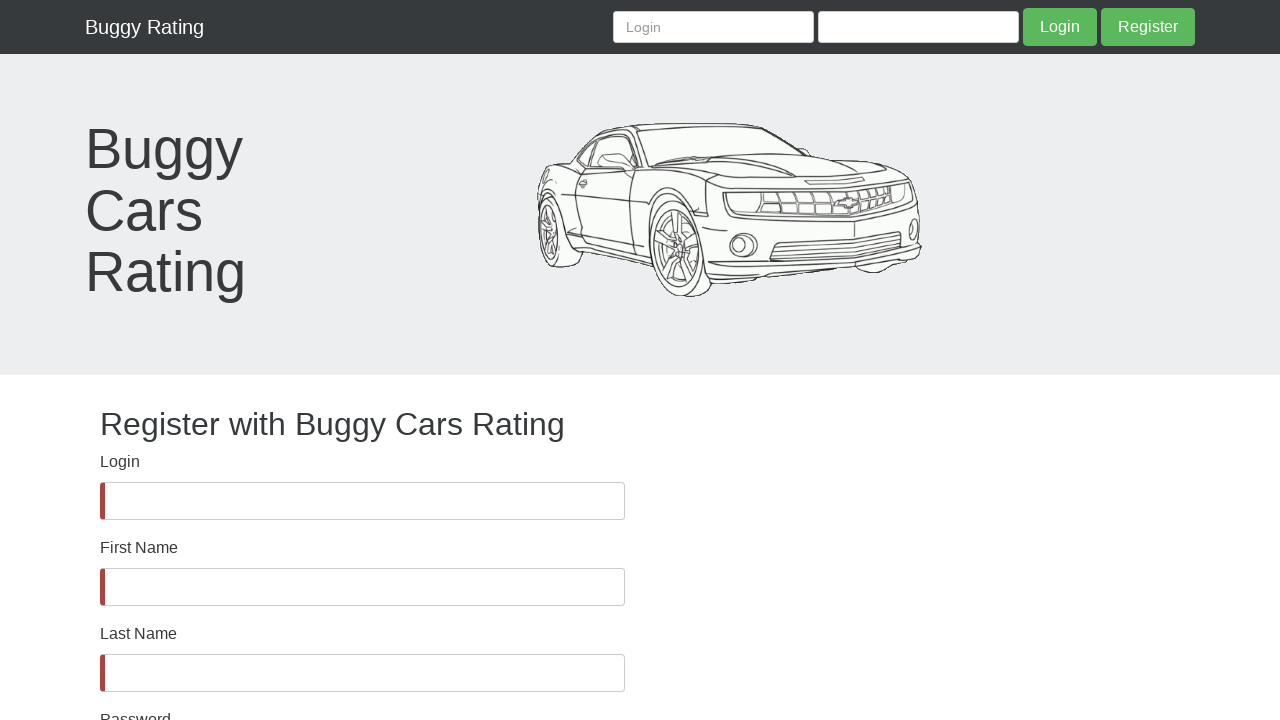

Registration form loaded with username field visible
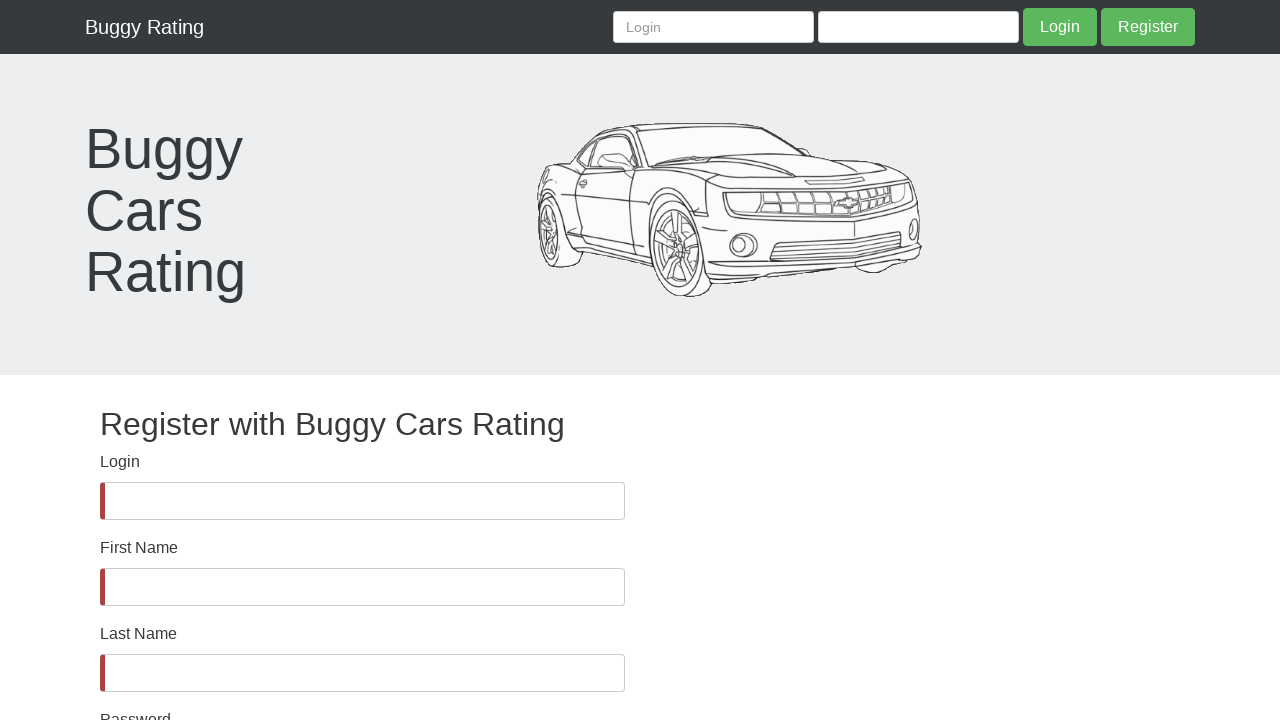

Entered username 'TestUser_78432' in username field on #username
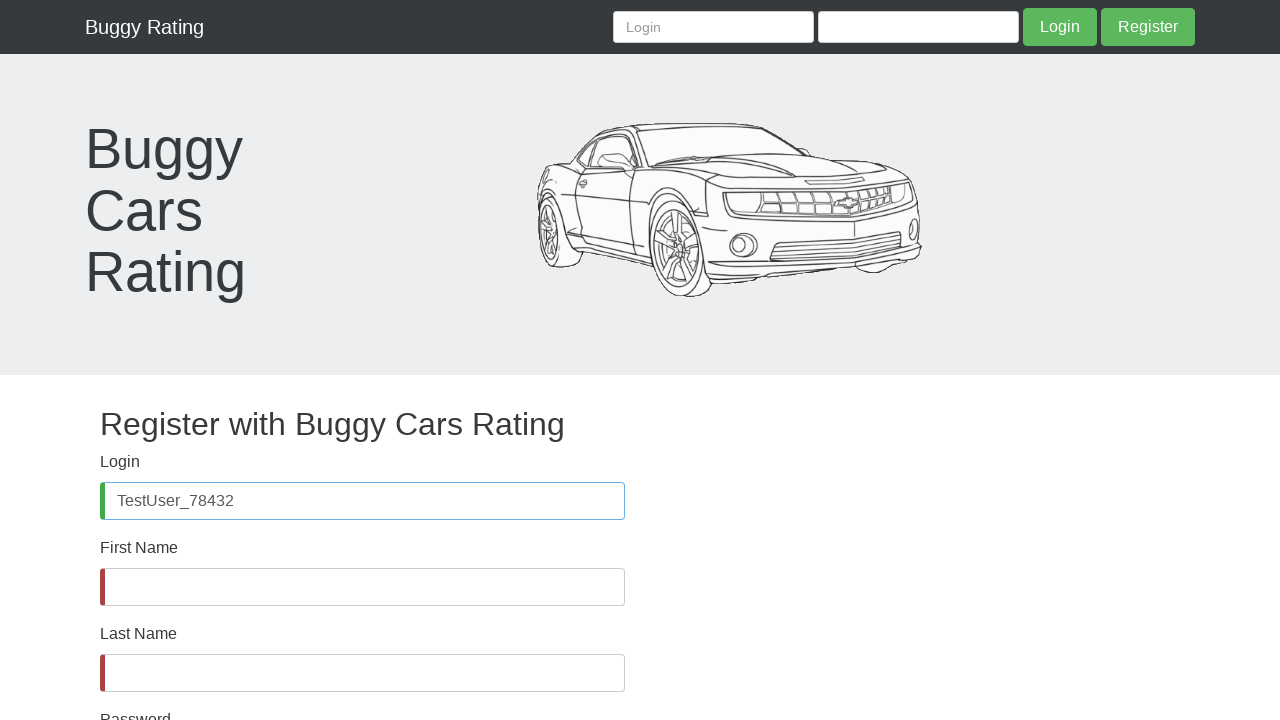

Entered first name 'John' in first name field on #firstName
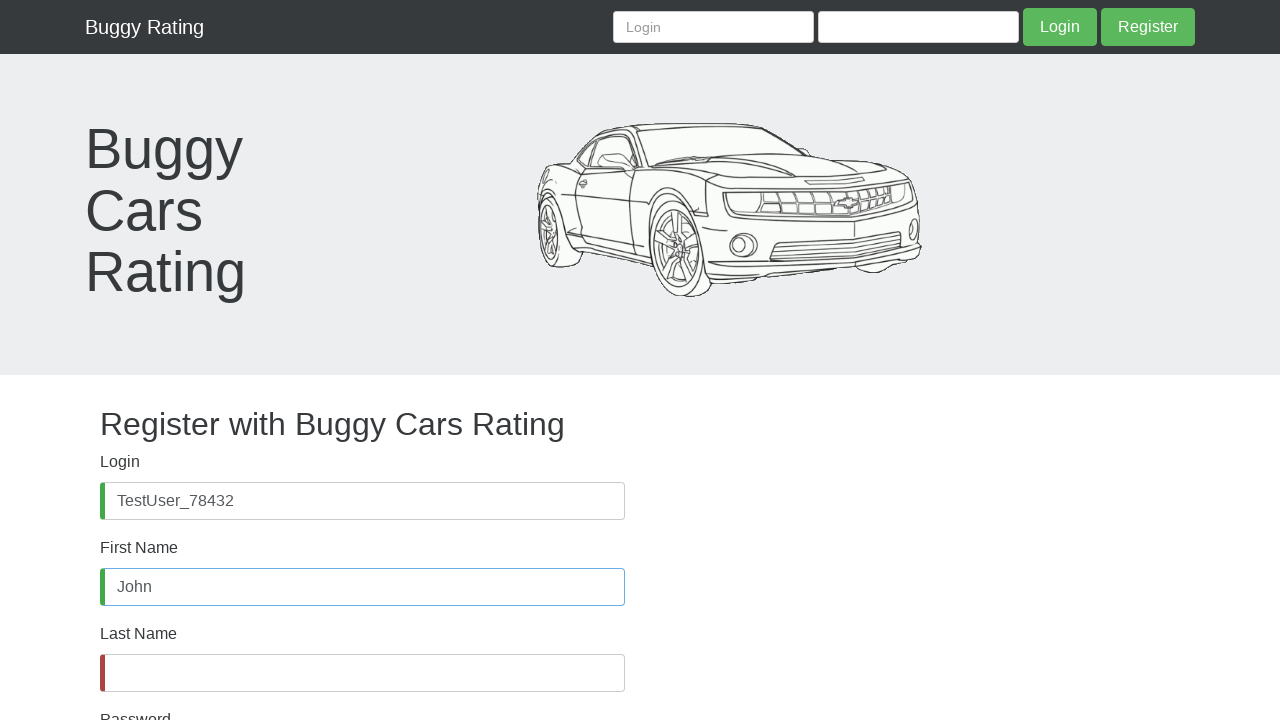

Entered last name 'Anderson' in last name field on #lastName
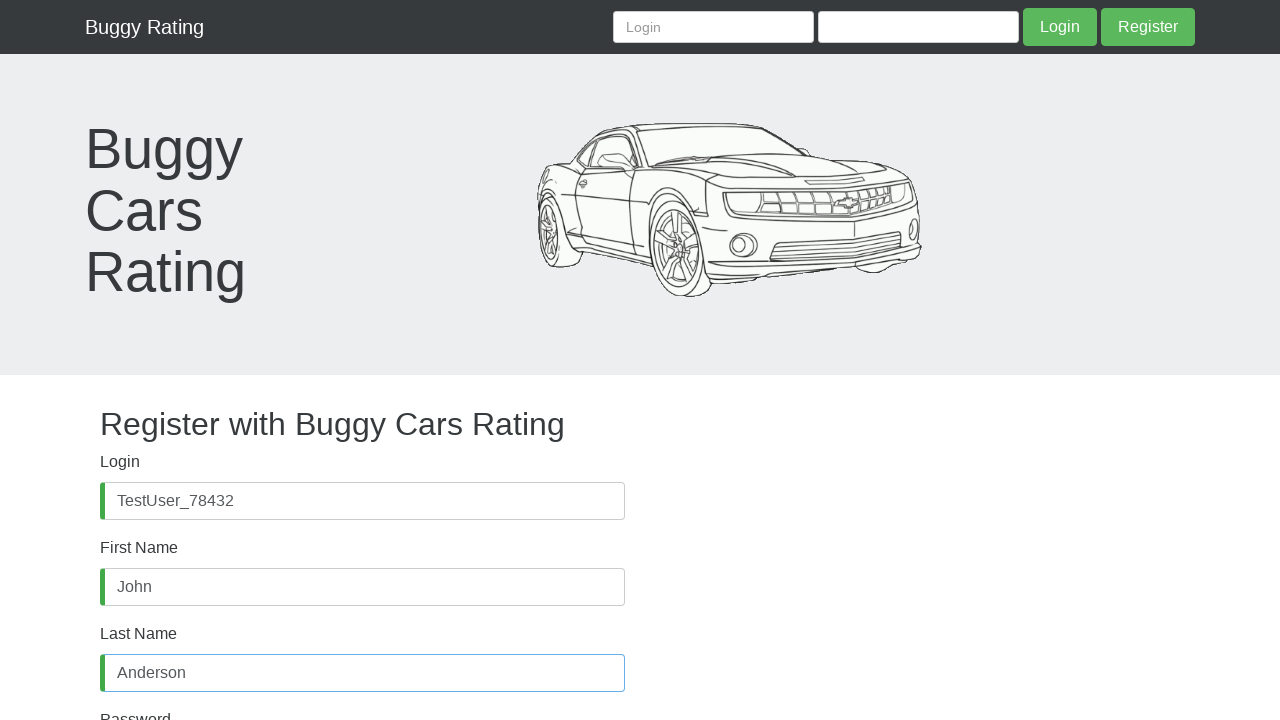

Entered password 'SecurePass123!' in password field on #password
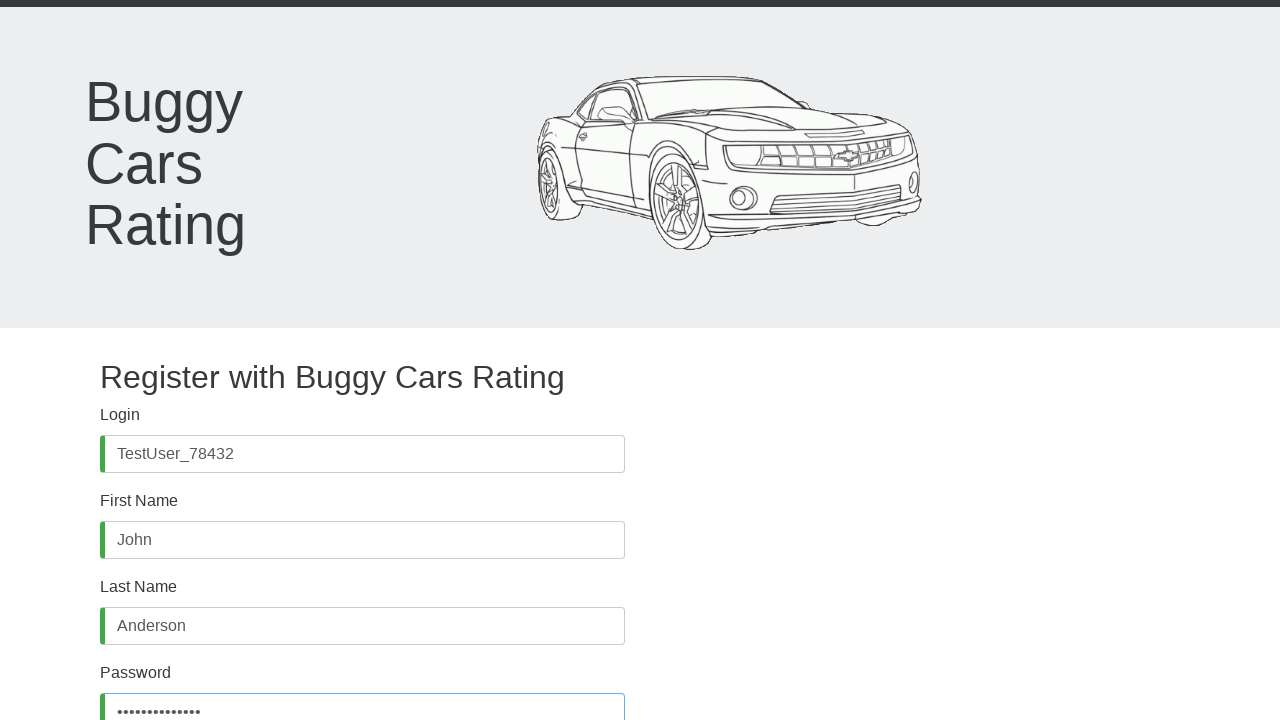

Entered matching password 'SecurePass123!' in confirm password field on #confirmPassword
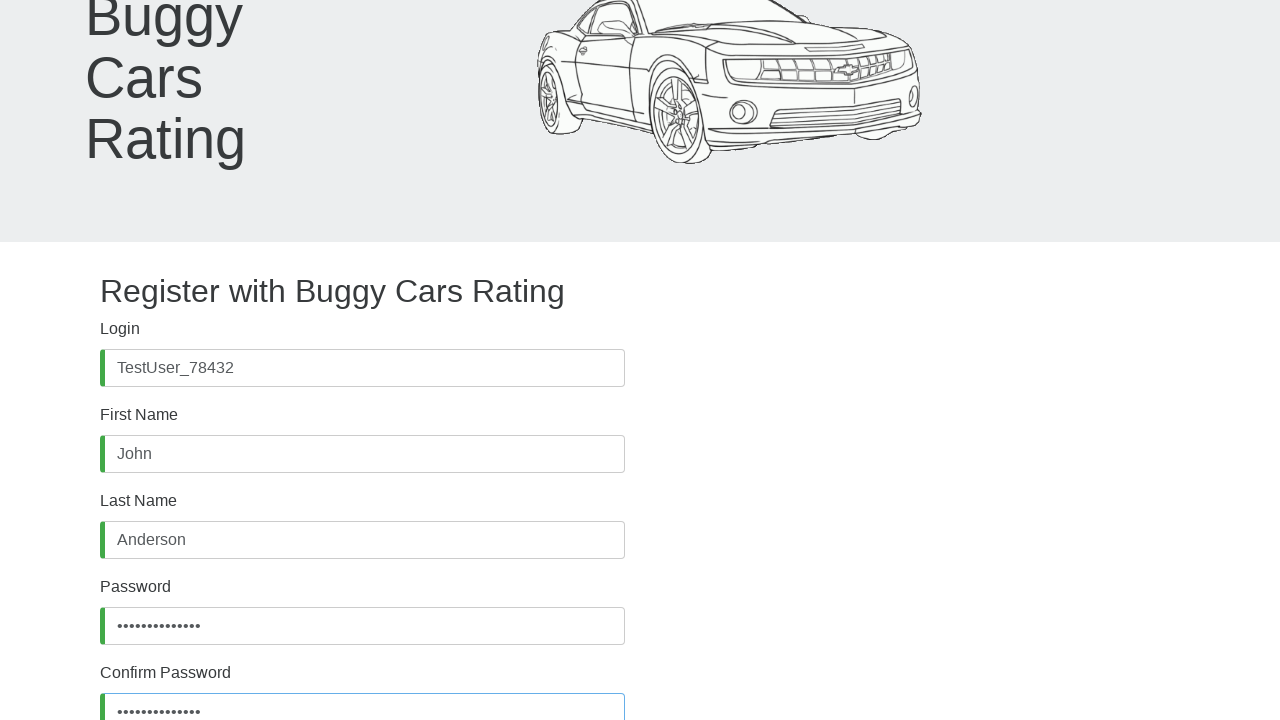

Clicked Register button to submit user registration form at (147, 628) on button.btn-default
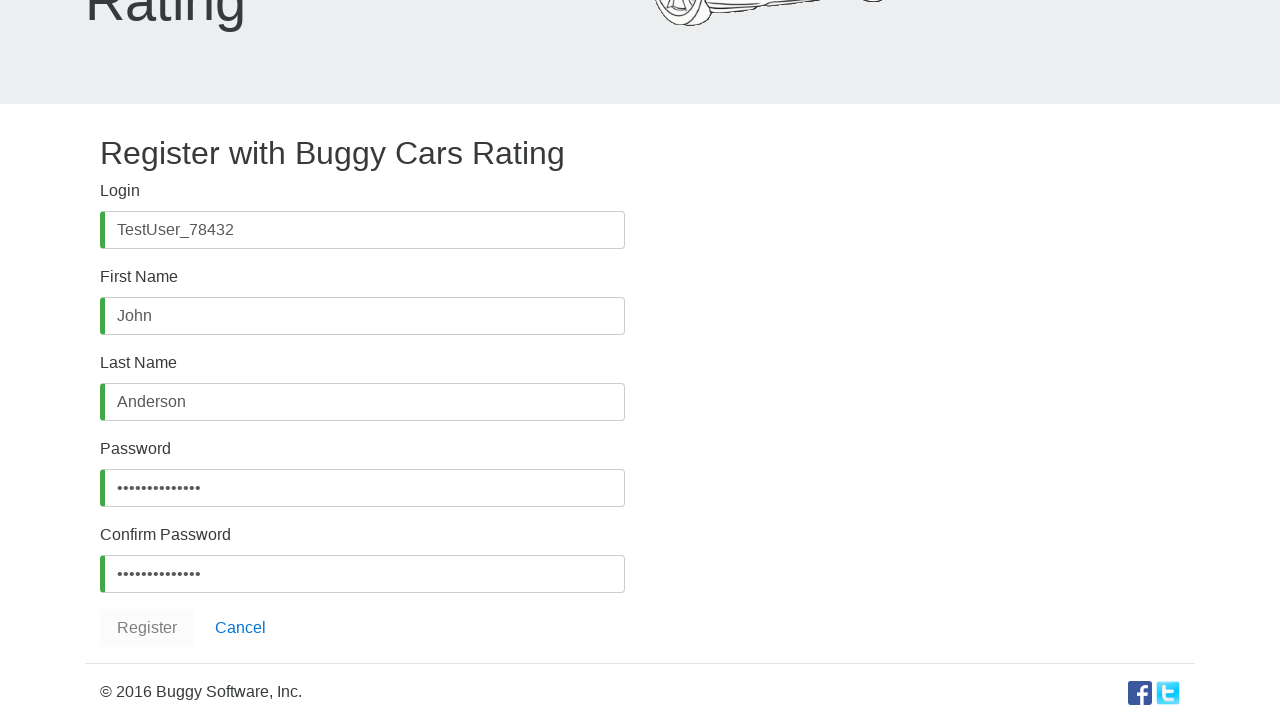

Waited 1 second for registration response
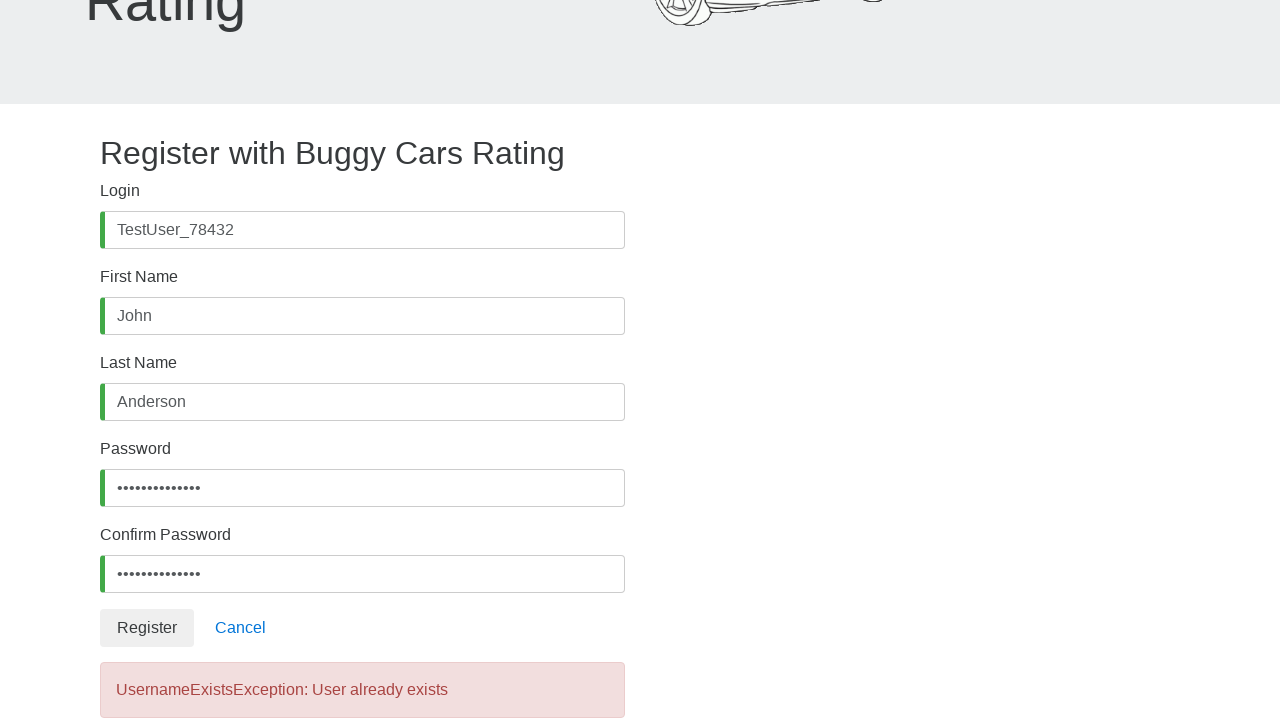

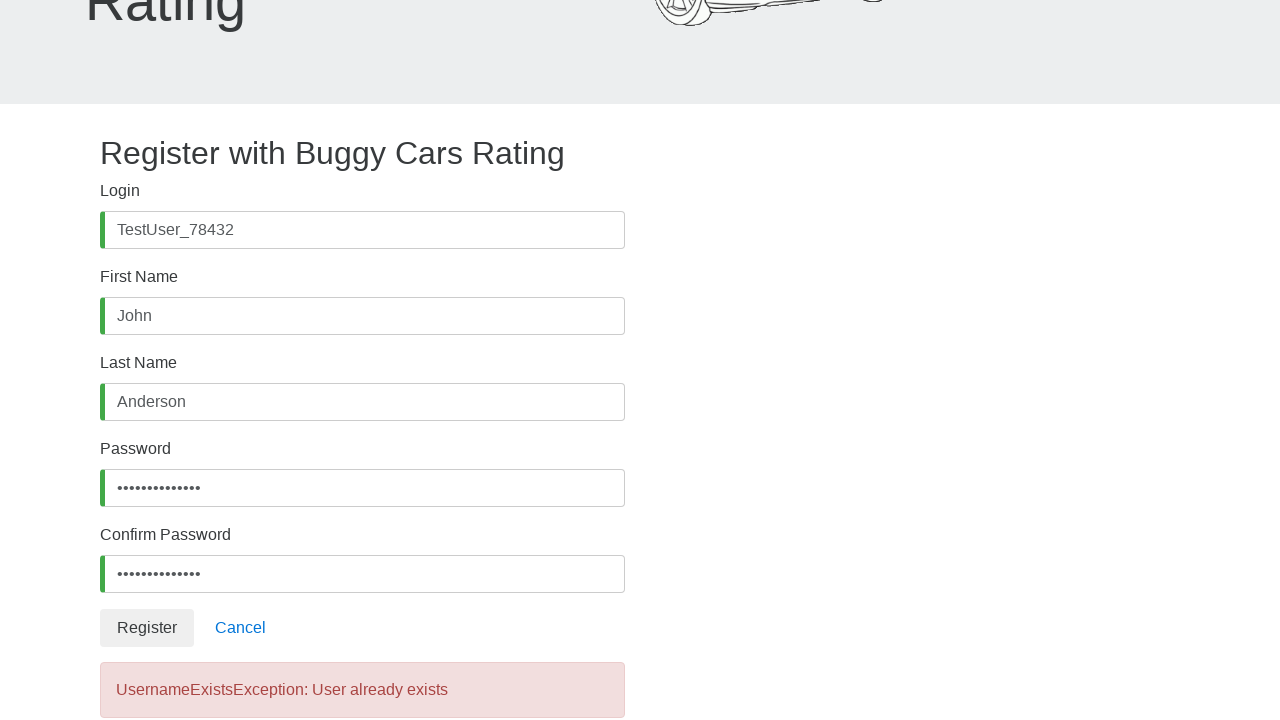